Tests alert handling functionality by entering text in a name field, clicking an alert button, and accepting the browser alert dialog

Starting URL: https://rahulshettyacademy.com/AutomationPractice/

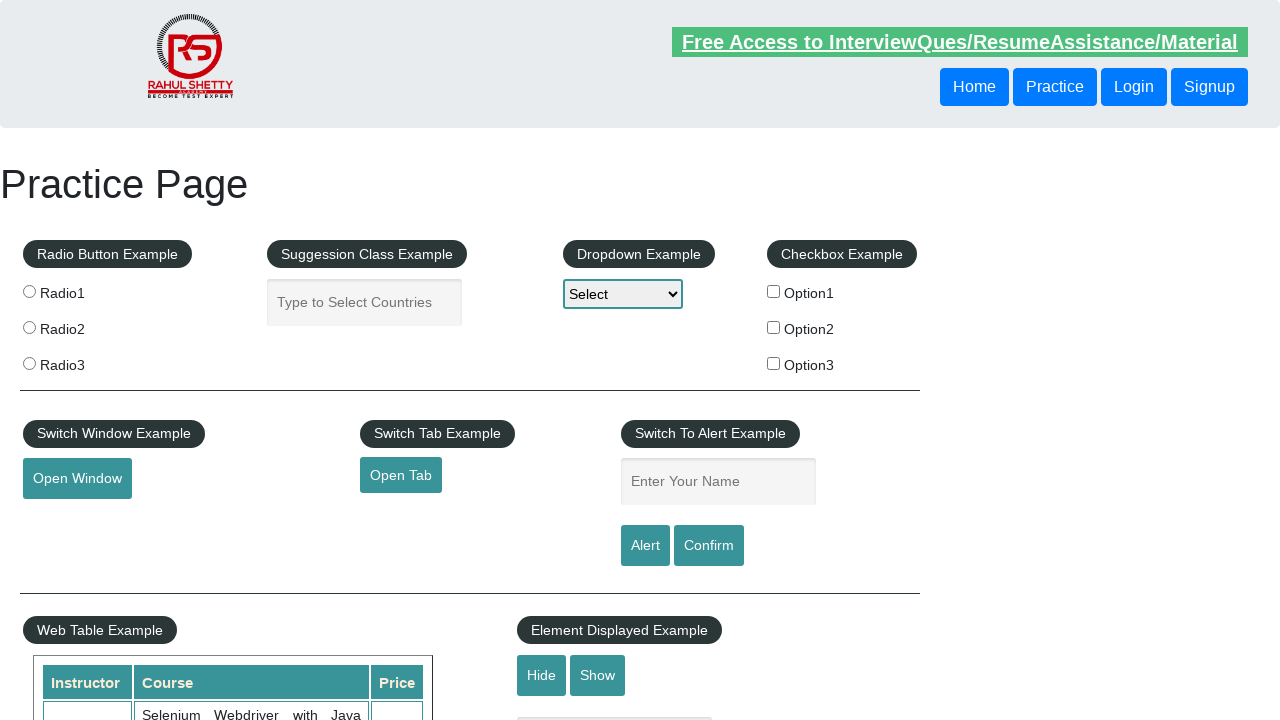

Filled name field with 'rahul' on #name
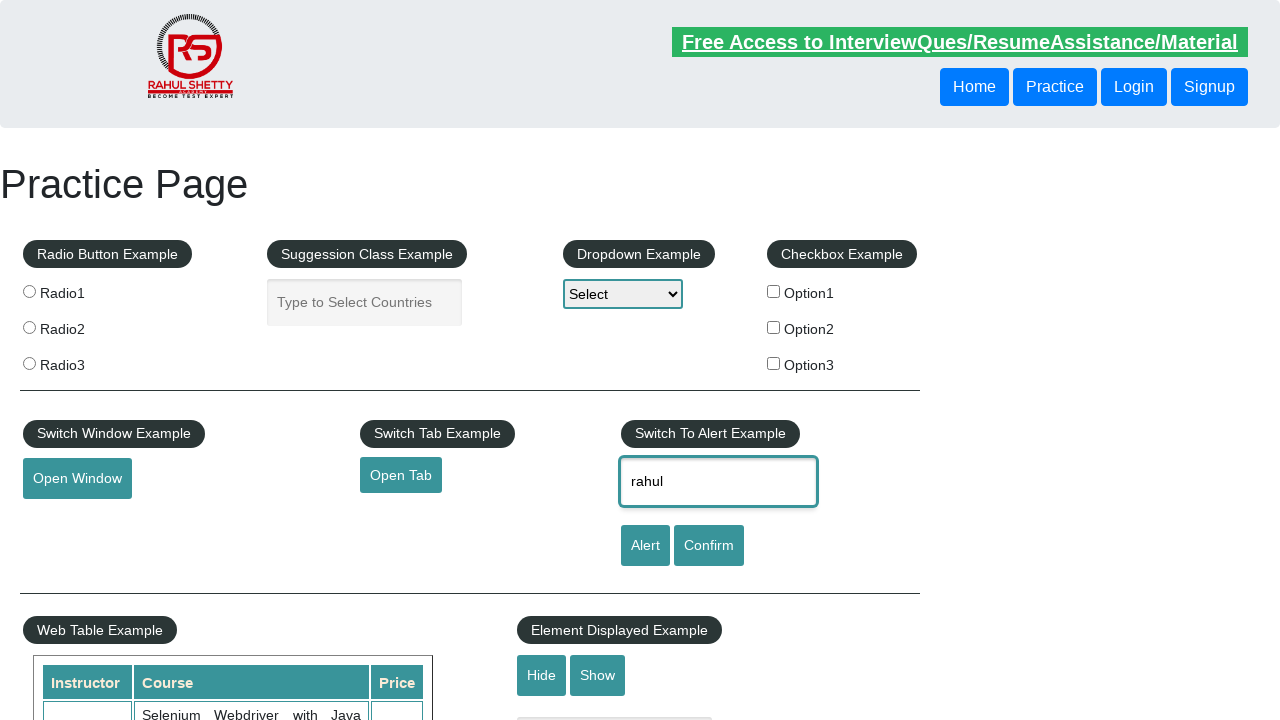

Clicked alert button to trigger alert dialog at (645, 546) on #alertbtn
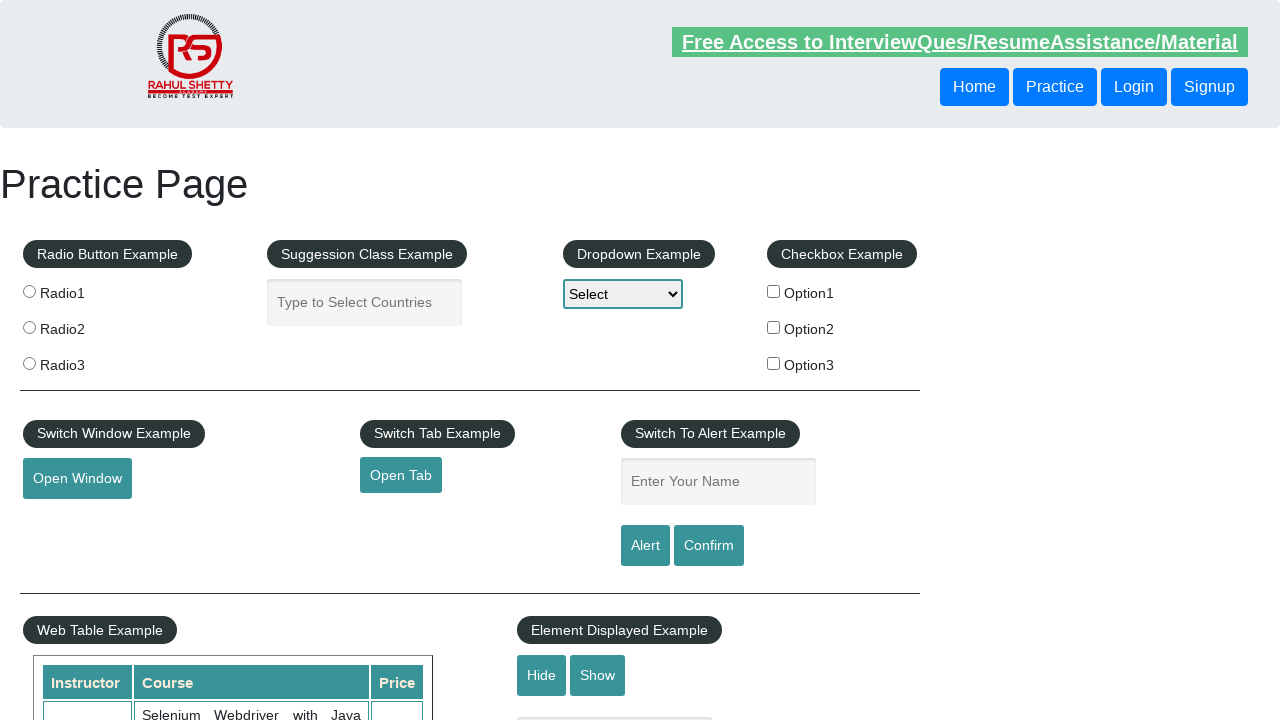

Set up dialog handler to accept alerts
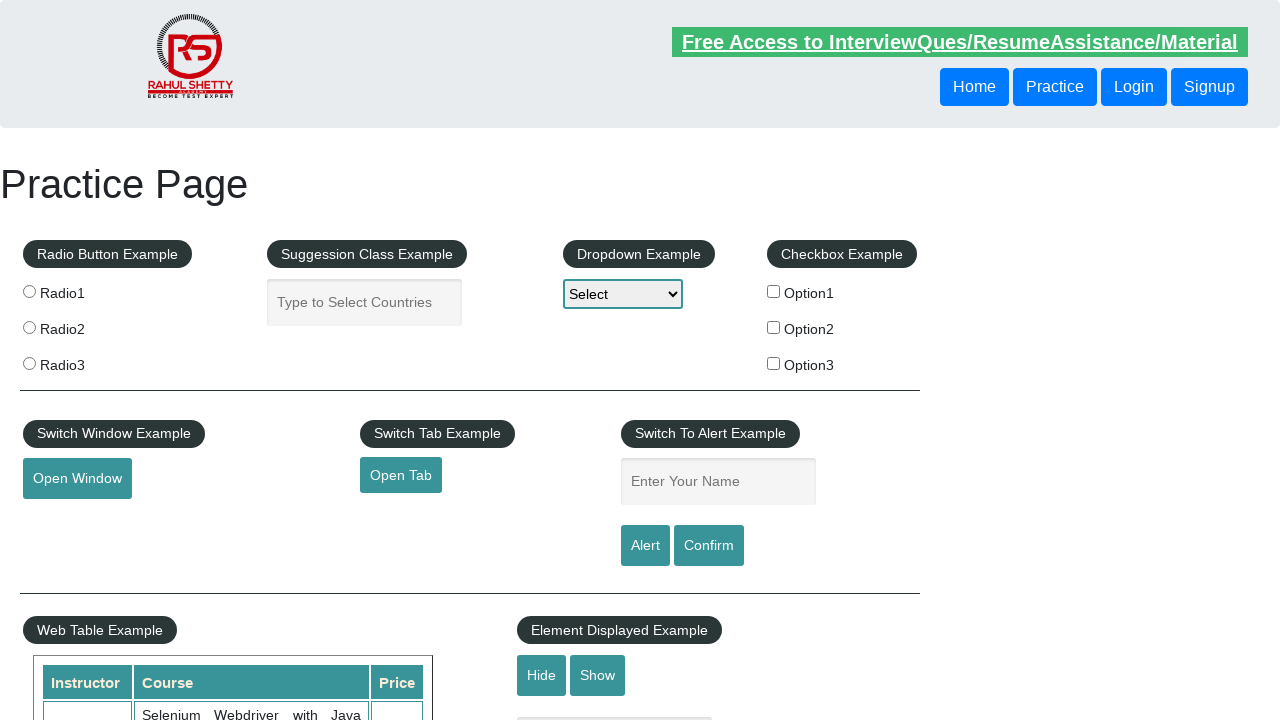

Registered alternative dialog handler
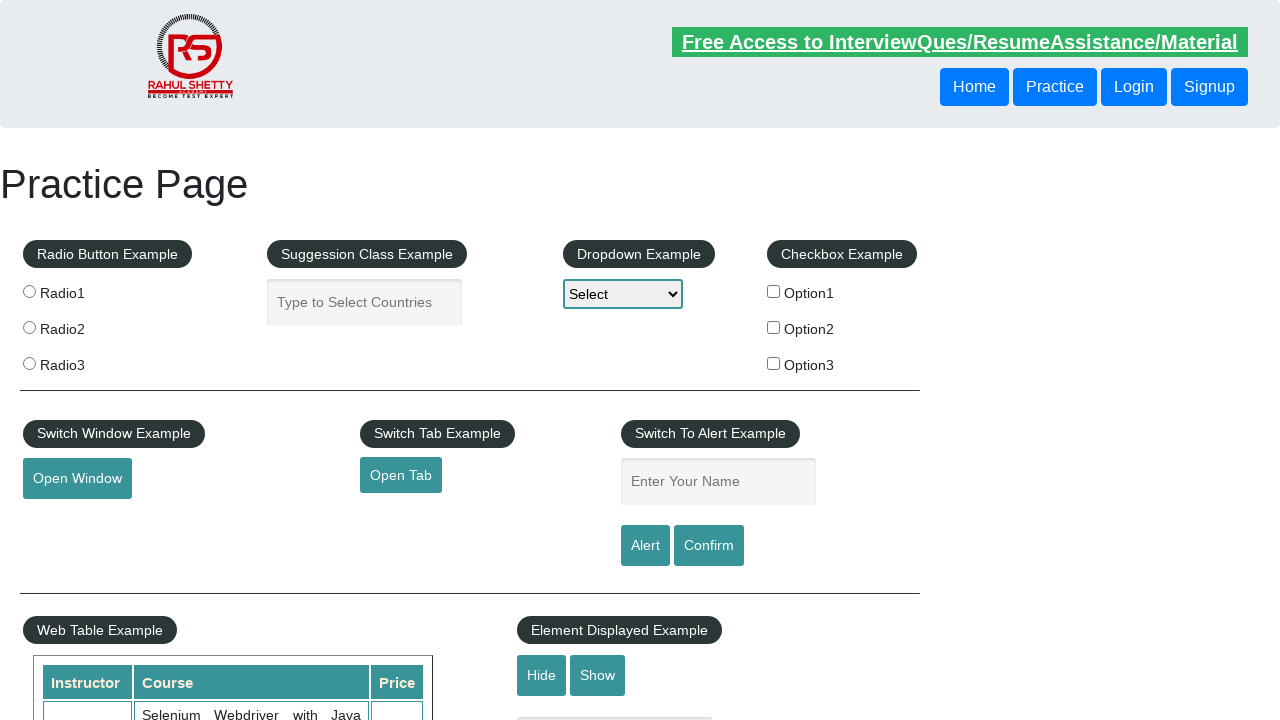

Clicked alert button again and accepted the alert dialog at (645, 546) on #alertbtn
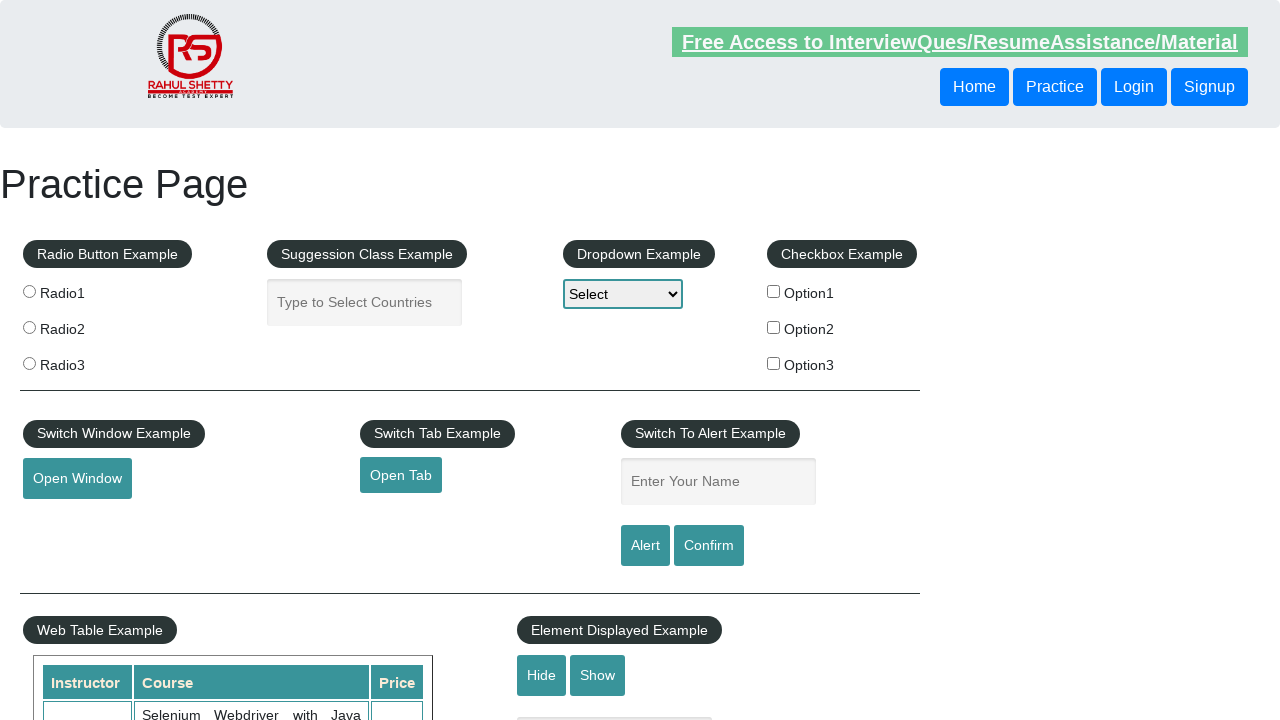

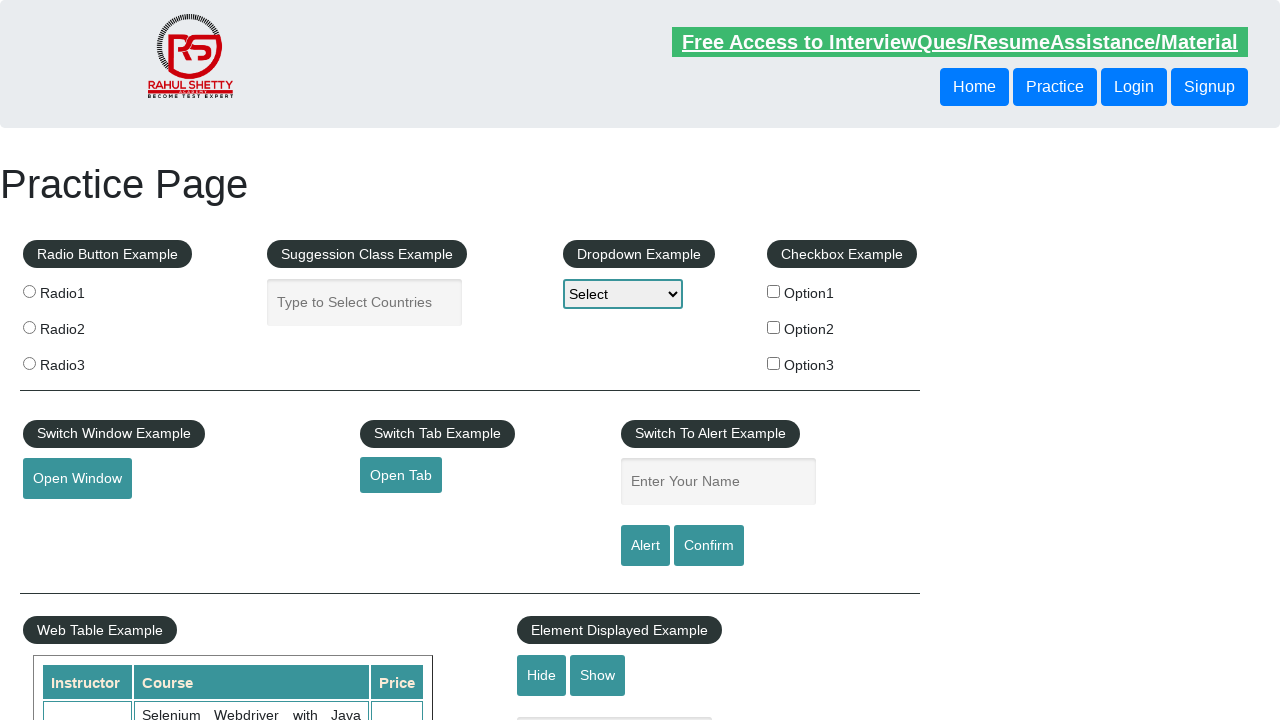